Tests confirm box dialog by clicking Cancel and verifying the result message shows "You selected Cancel".

Starting URL: https://demoqa.com/alerts

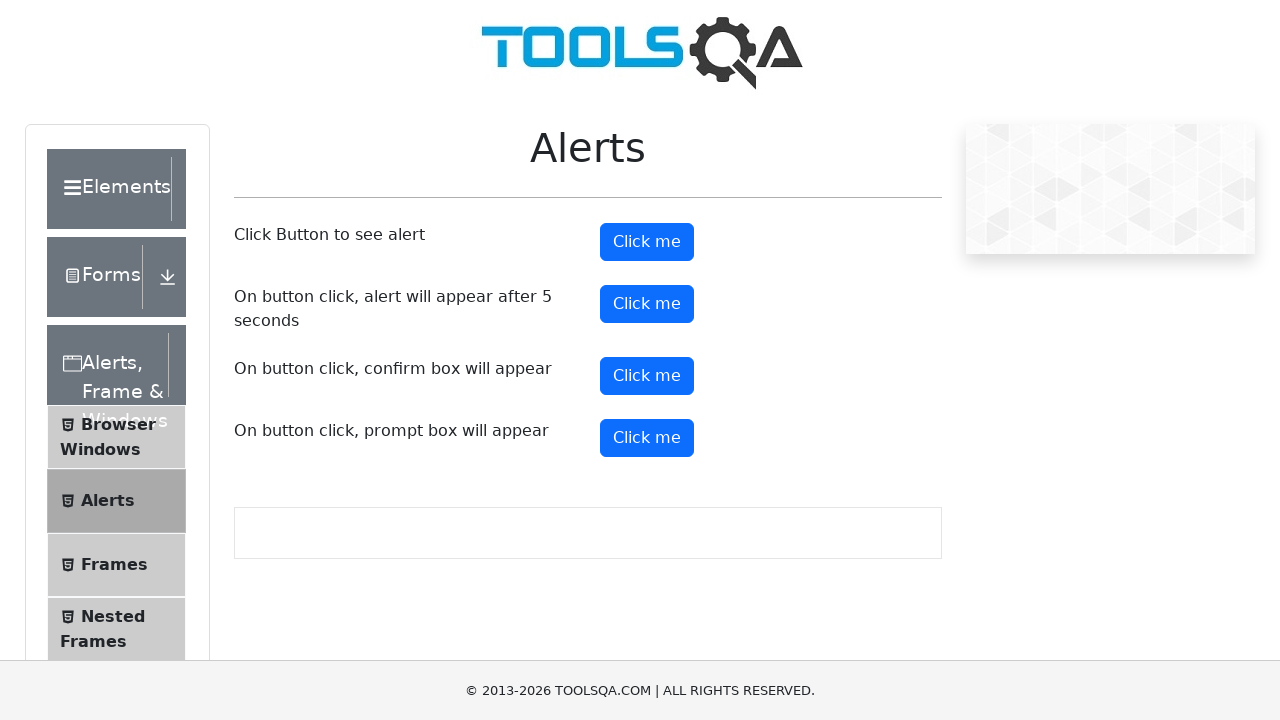

Set up dialog handler to dismiss confirm box
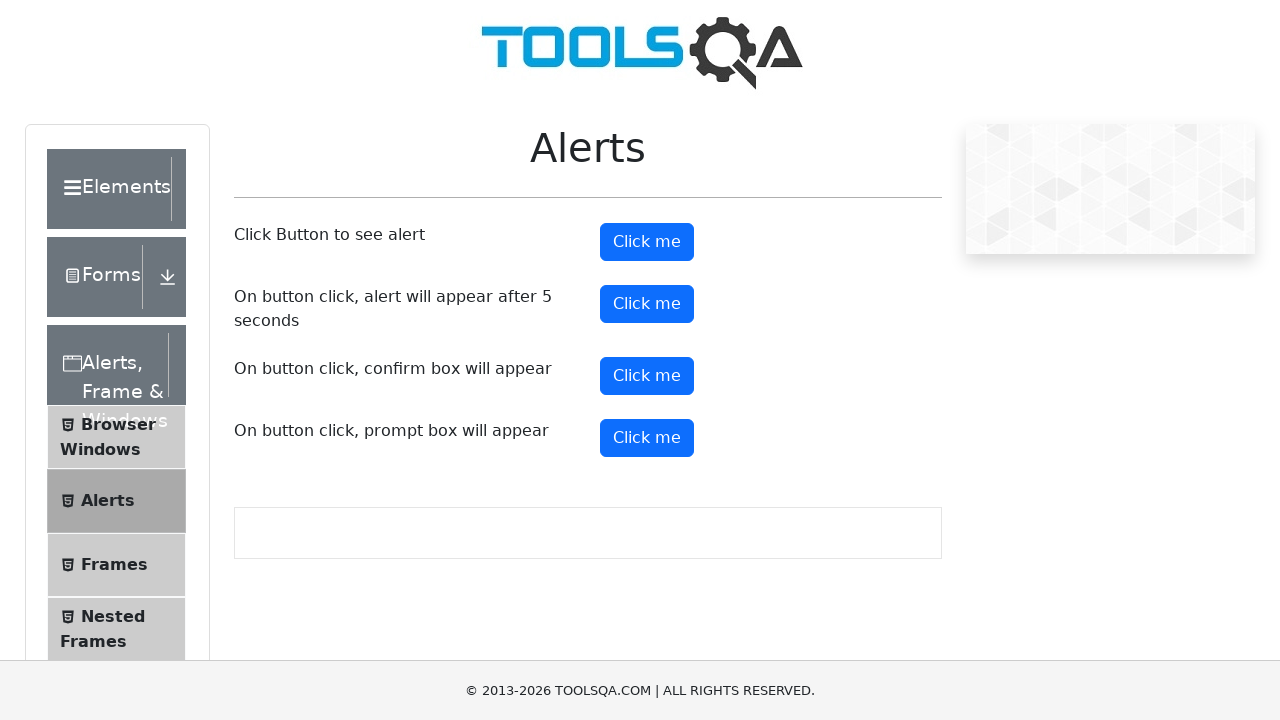

Clicked confirm button to open confirm dialog at (647, 376) on #confirmButton
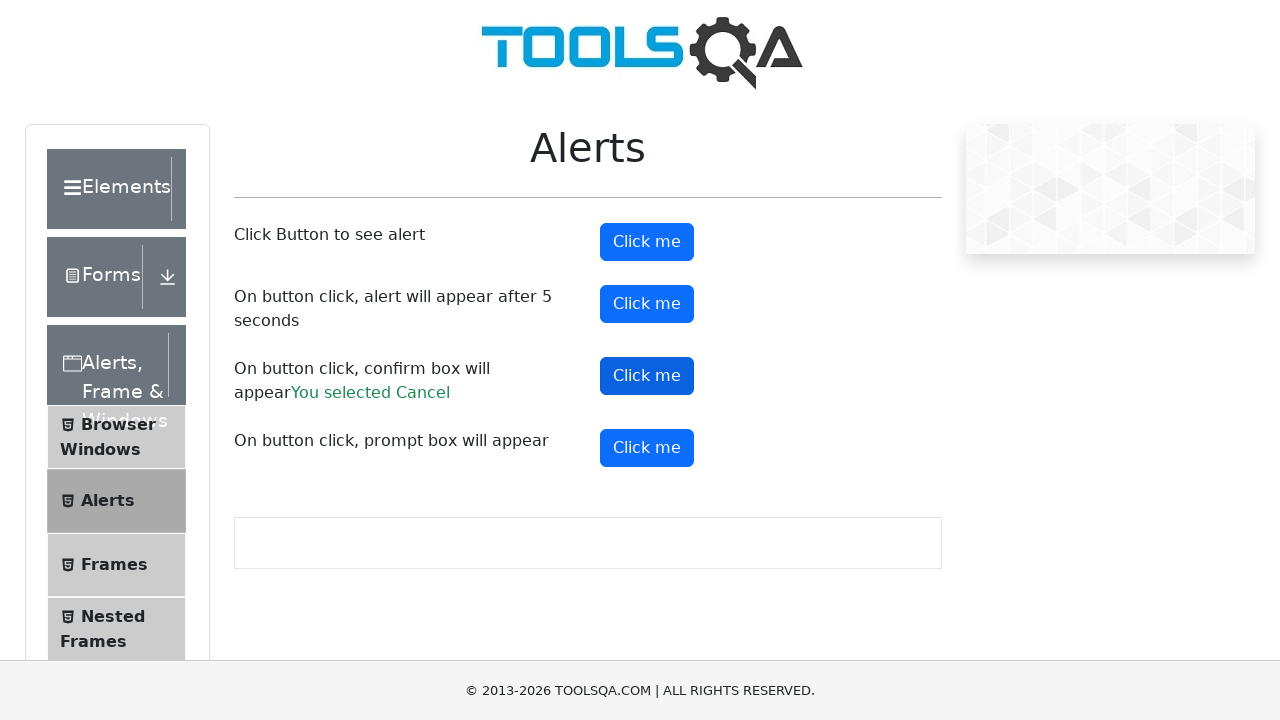

Confirmed result message element loaded after selecting Cancel
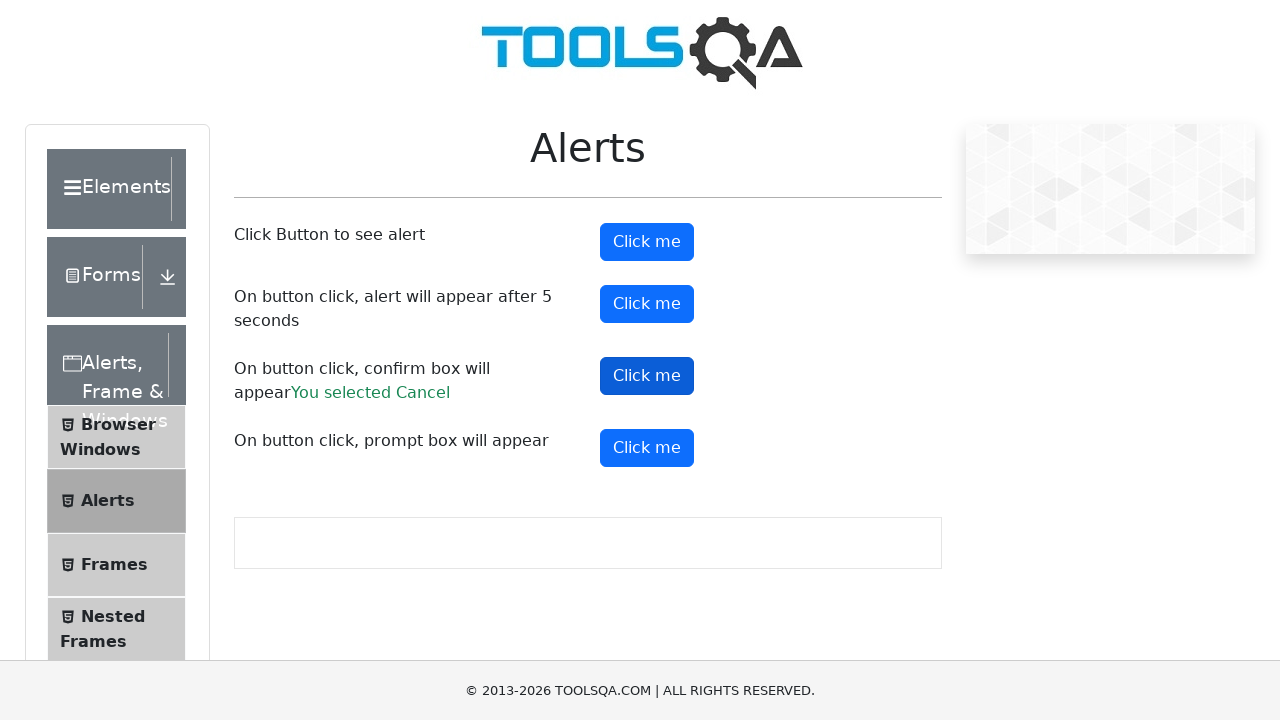

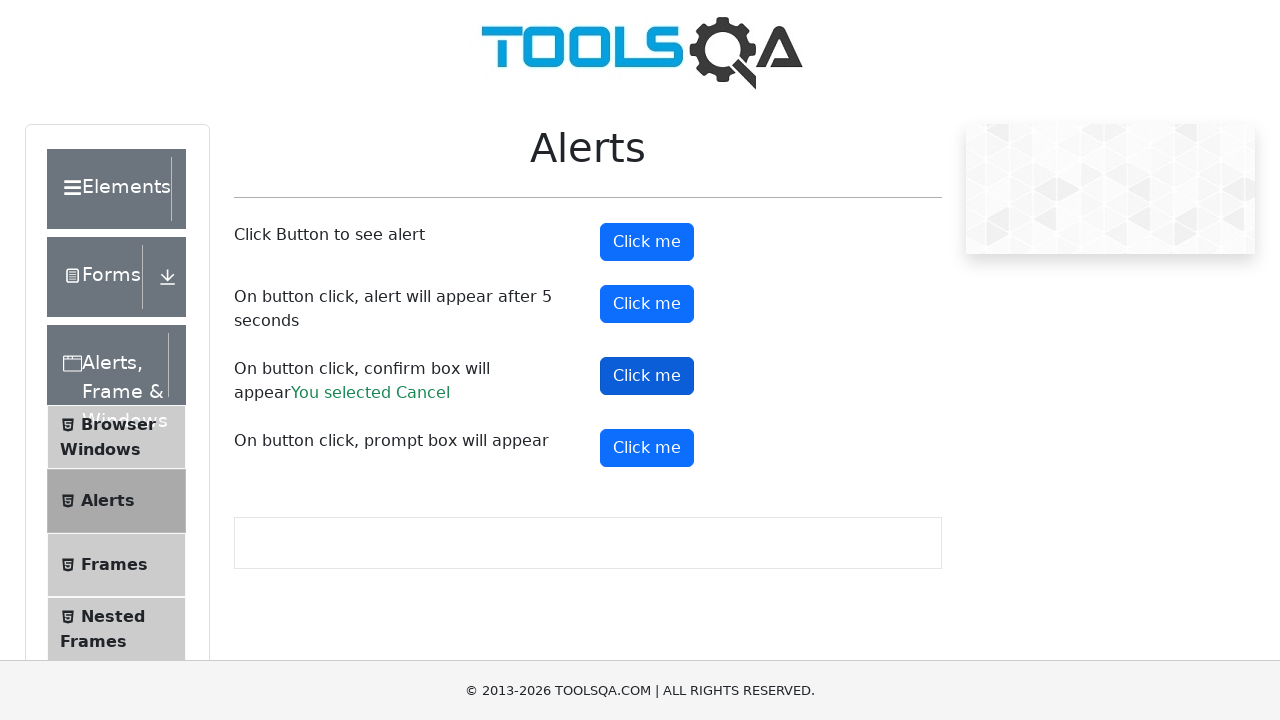